Tests jQuery UI drag and drop functionality by dragging an element to a droppable target and verifying the text changes to "Dropped!"

Starting URL: http://jqueryui.com/resources/demos/droppable/default.html

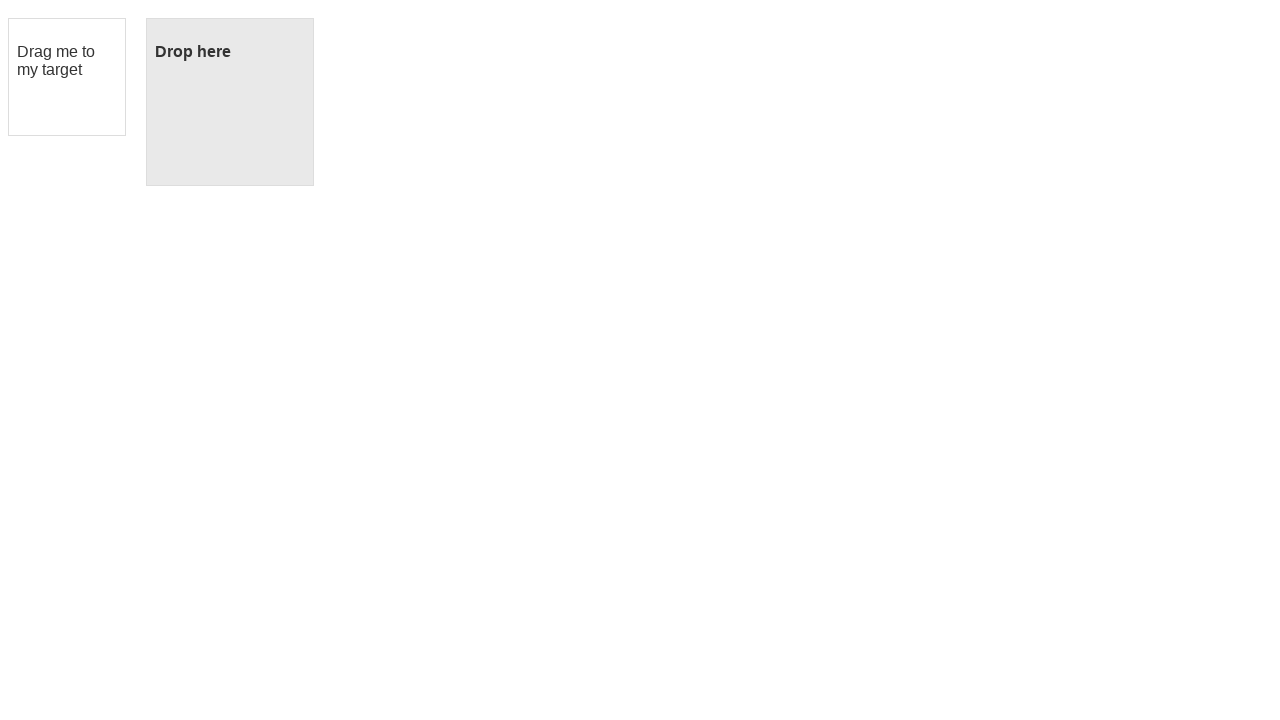

Waited for draggable element to load
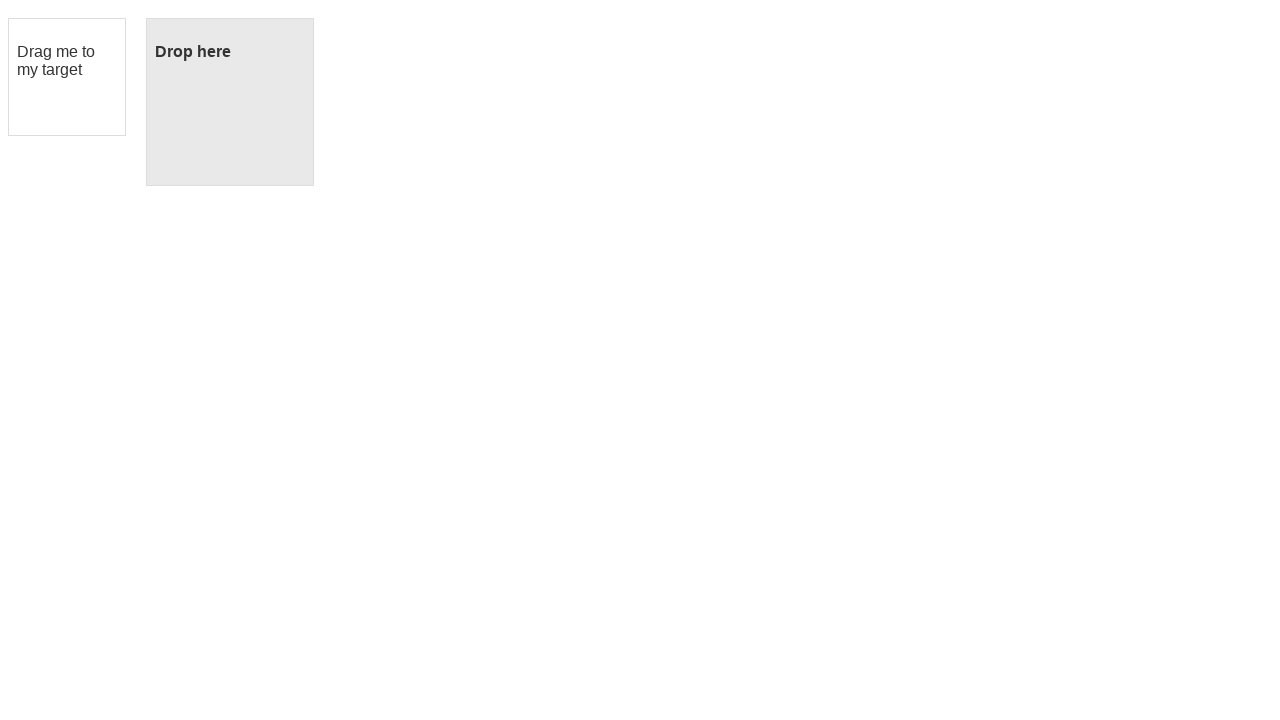

Waited for droppable element to load
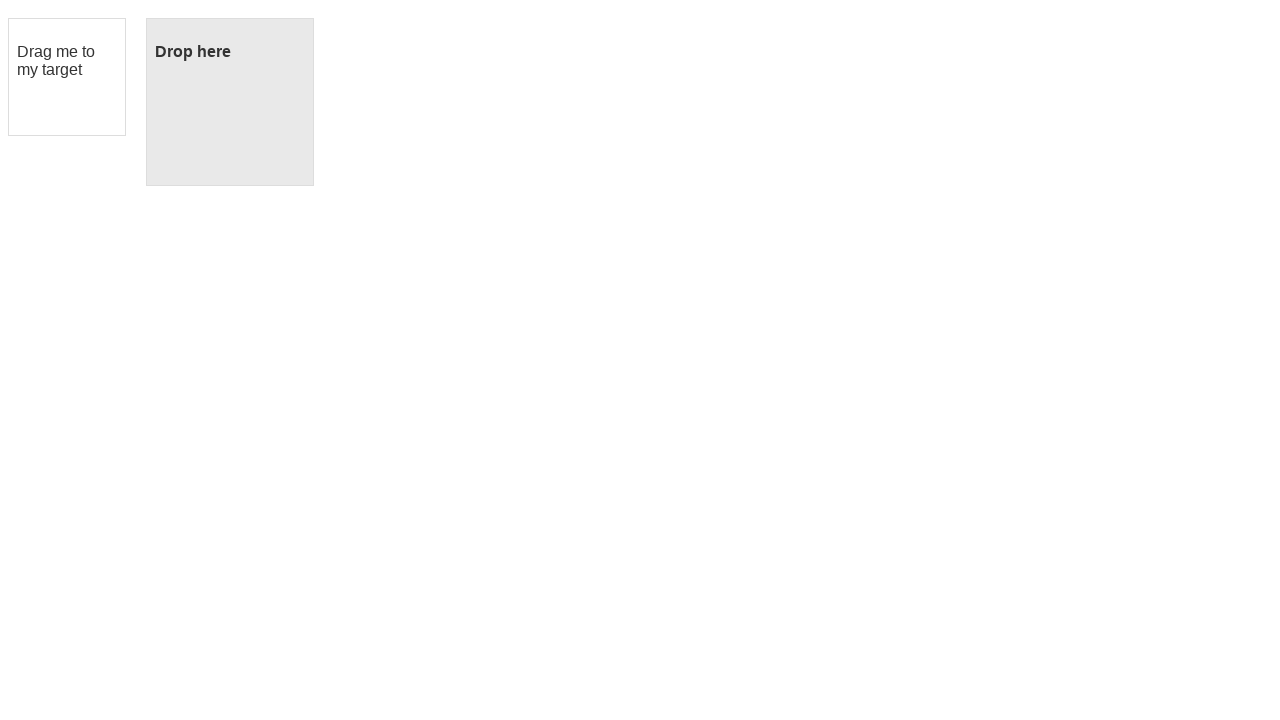

Located draggable element
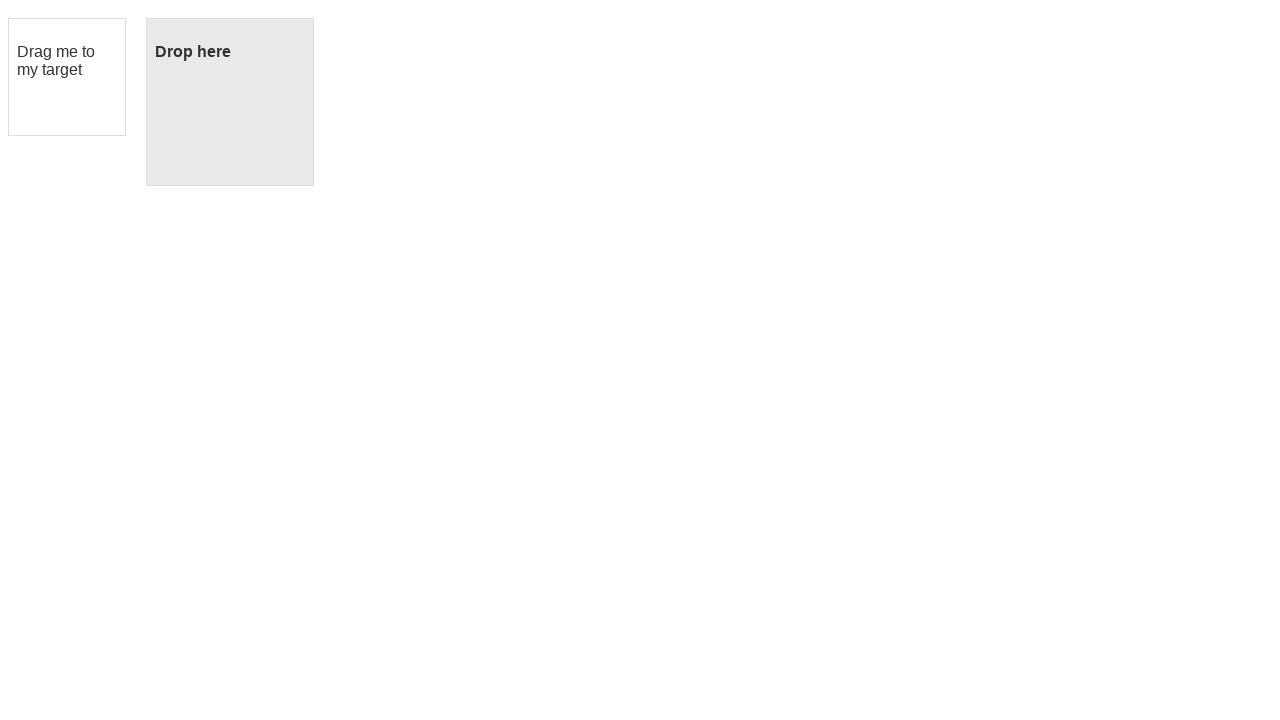

Located droppable element
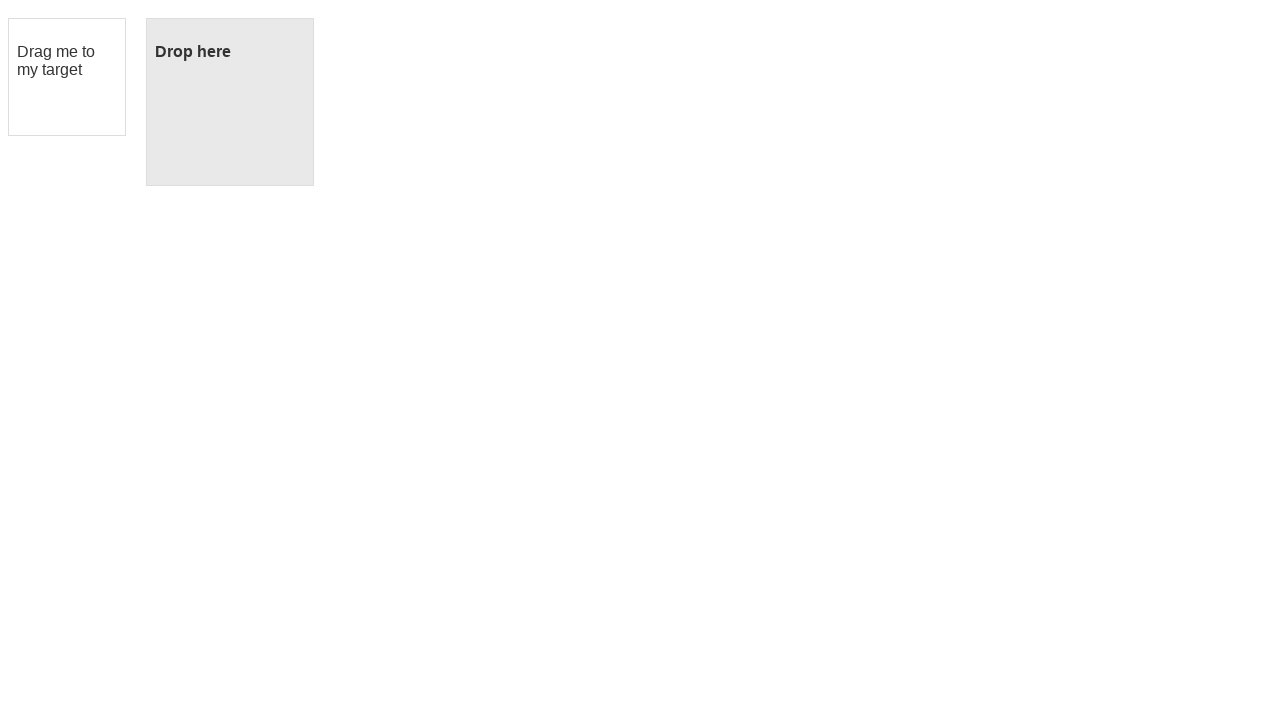

Dragged element to droppable target at (230, 102)
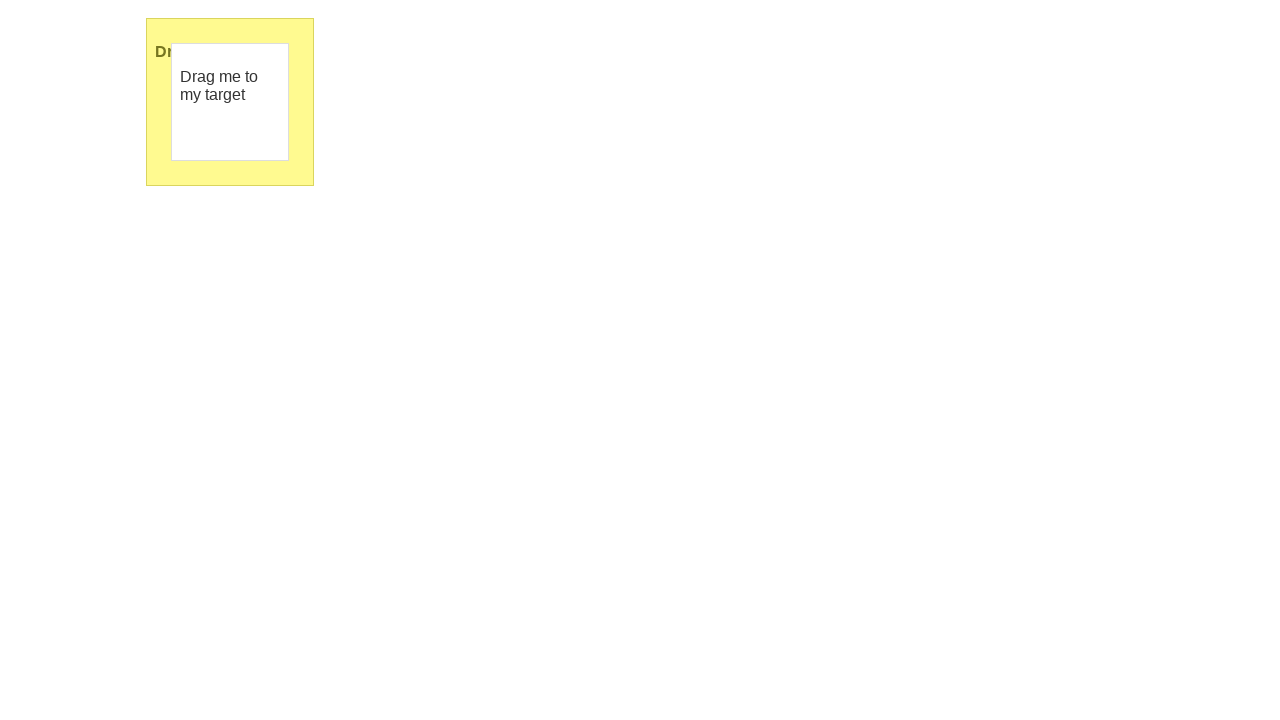

Verified that droppable target text changed to 'Dropped!'
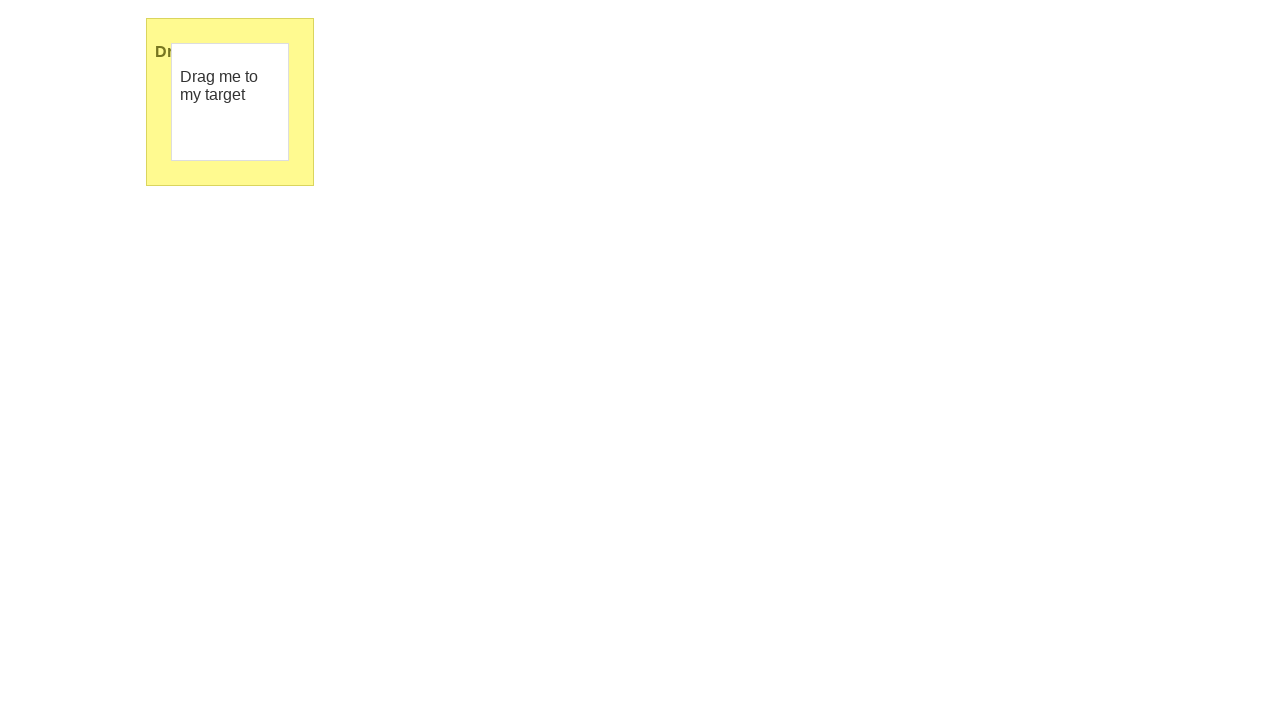

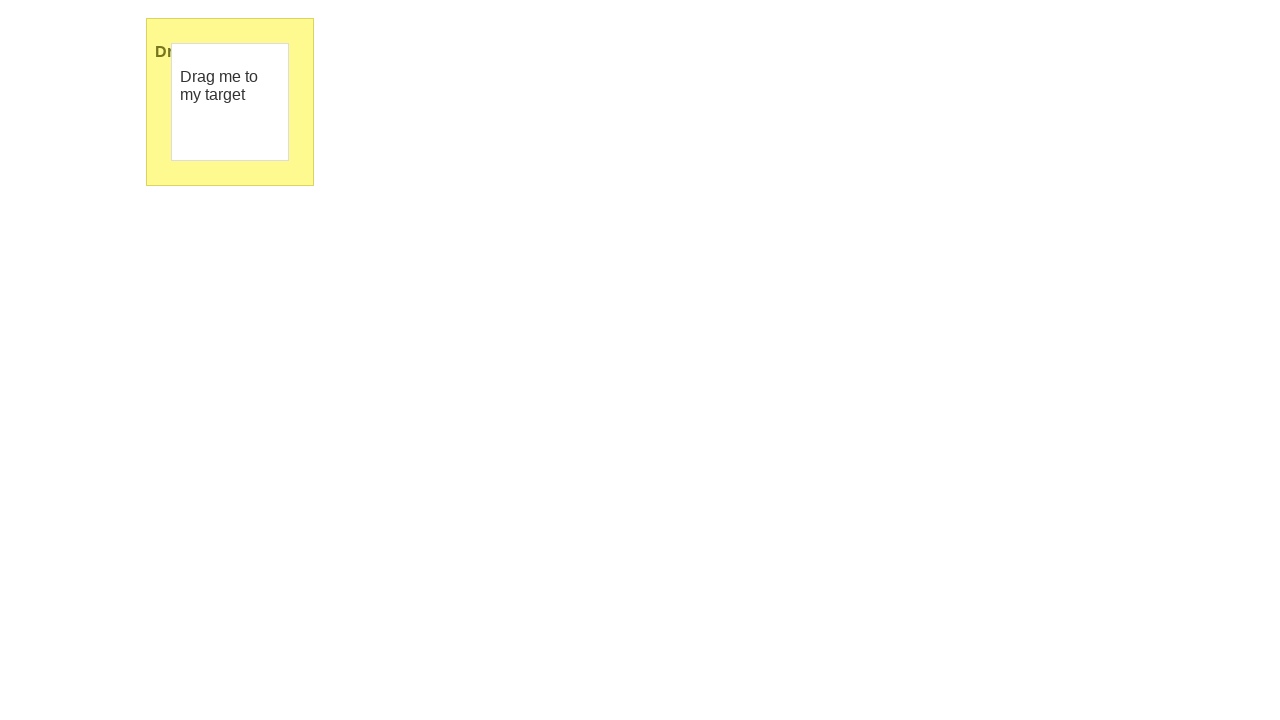